Tests dropdown selection functionality by selecting currency options using different methods (by index and by visible text)

Starting URL: https://rahulshettyacademy.com/dropdownsPractise/

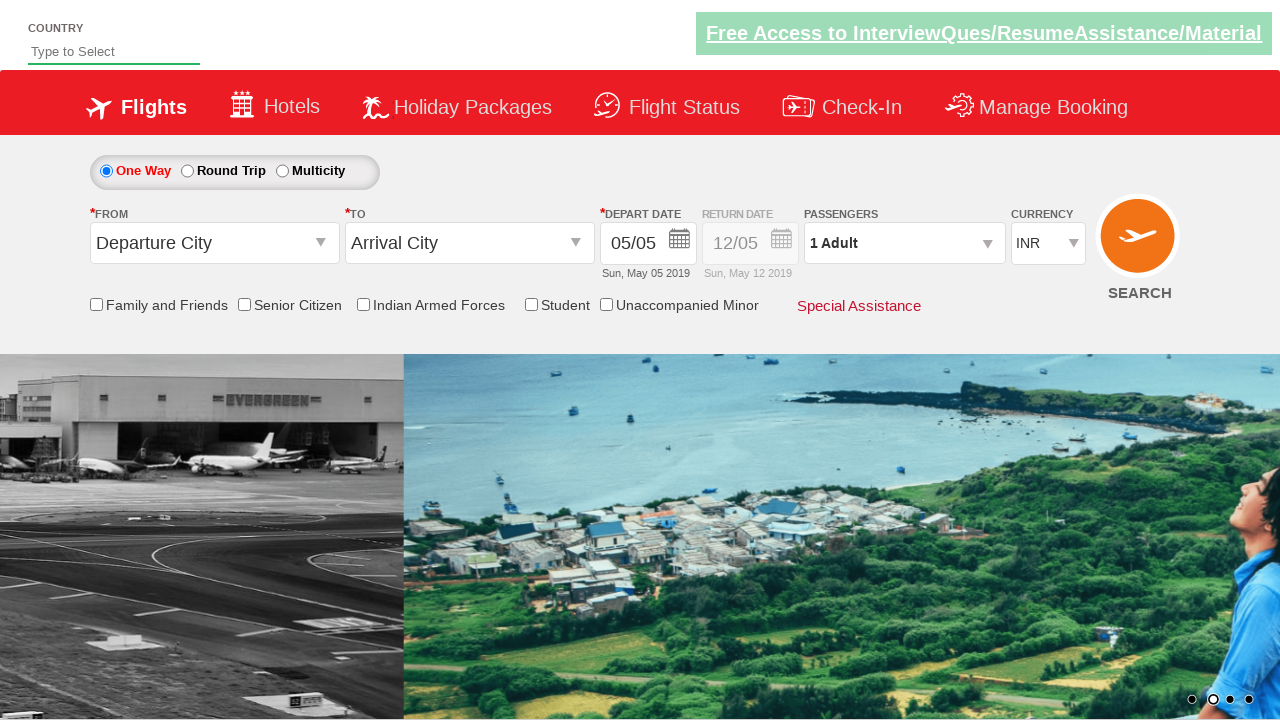

Located currency dropdown element
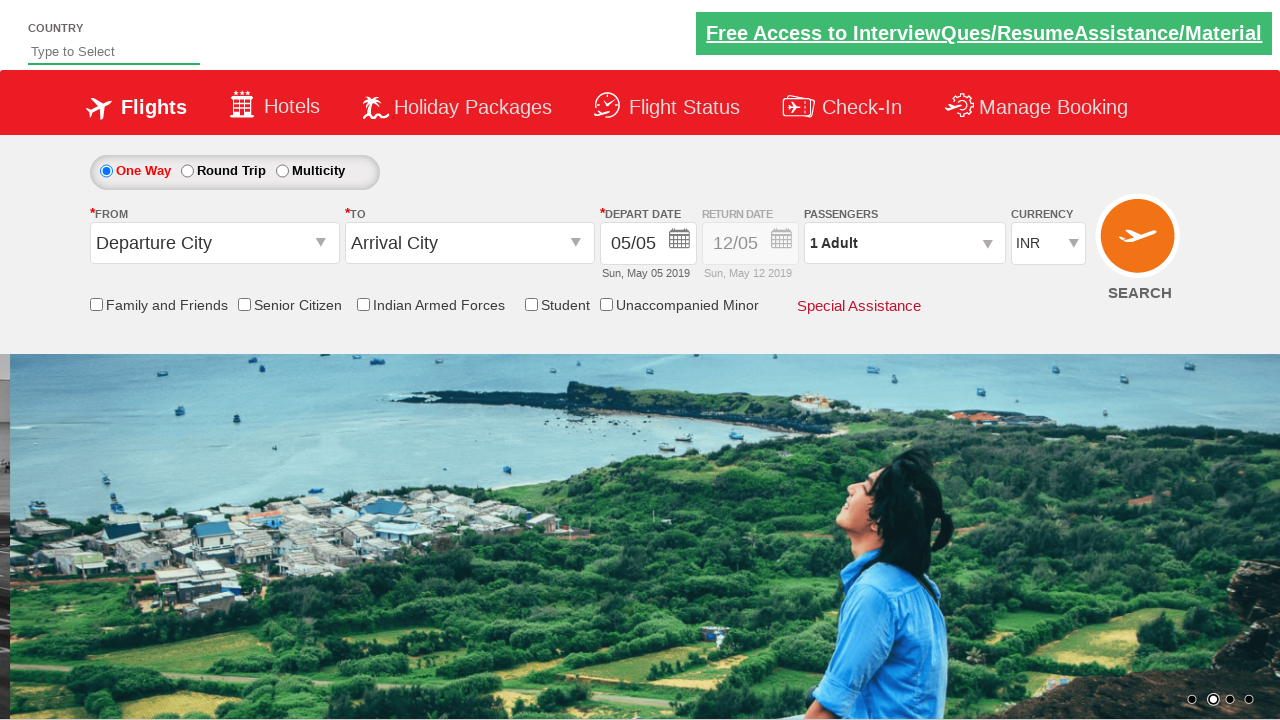

Selected currency dropdown option by index 2 on #ctl00_mainContent_DropDownListCurrency
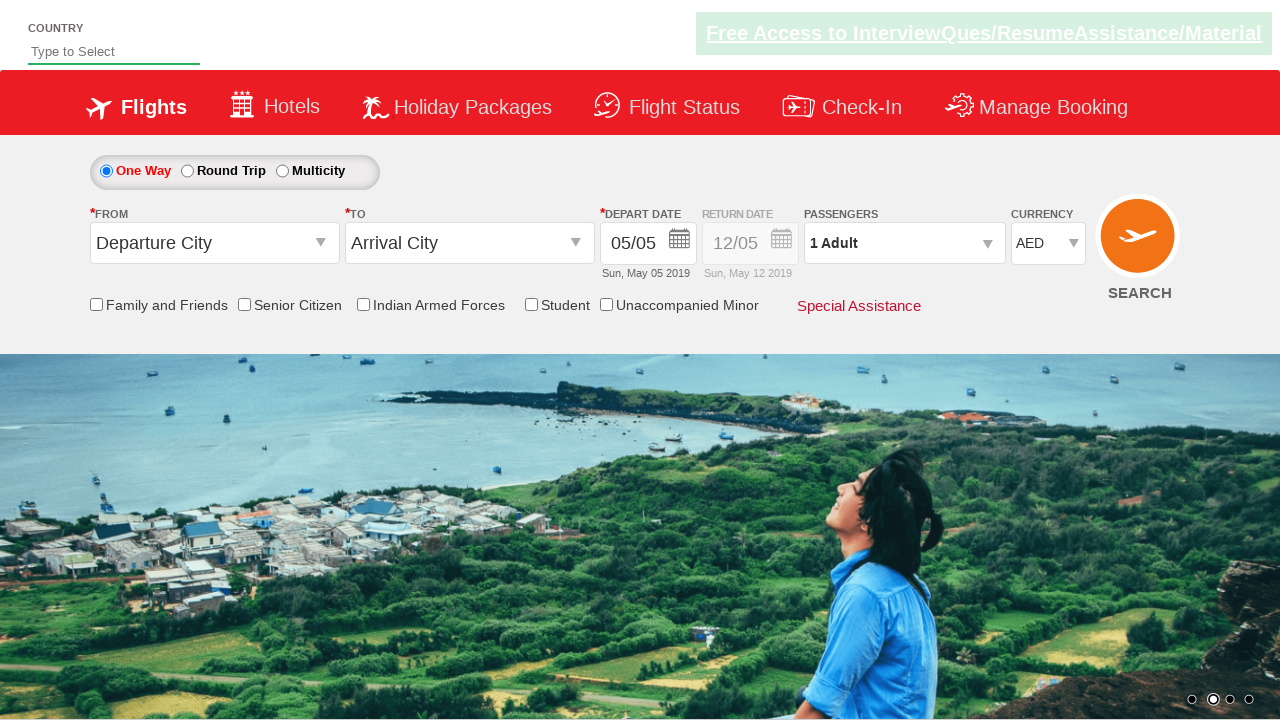

Retrieved selected currency text: AED
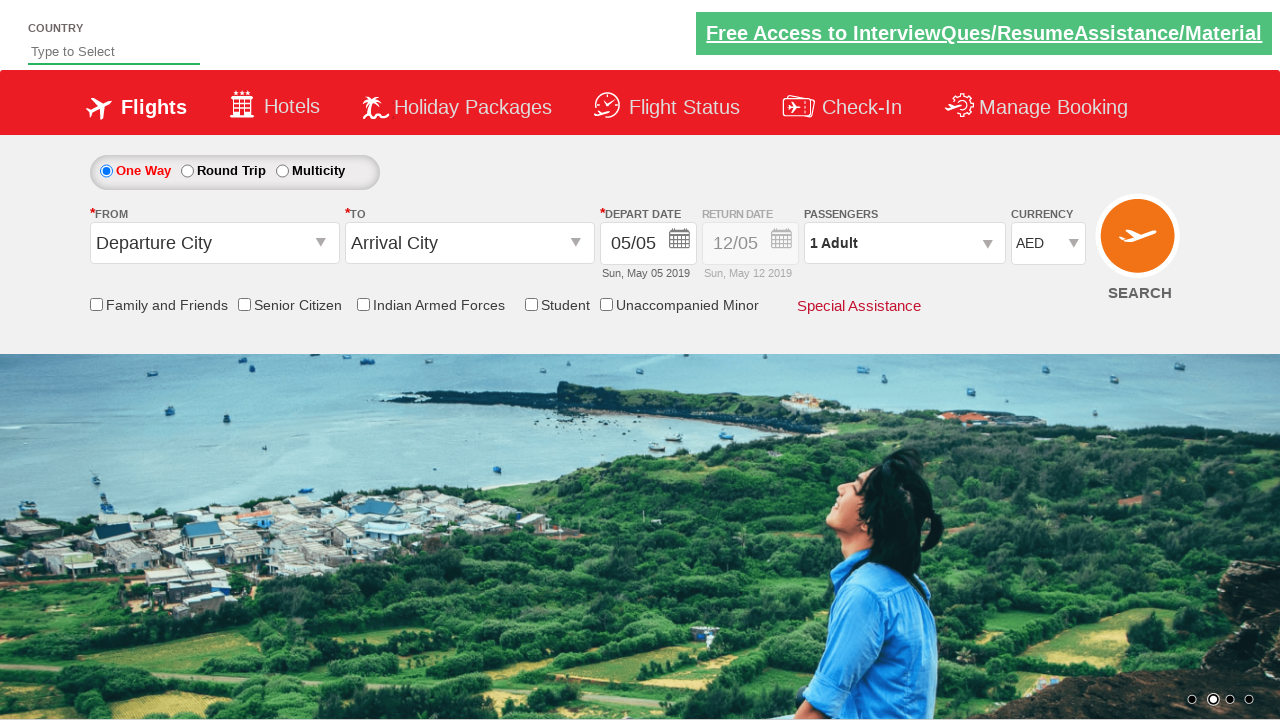

Selected currency dropdown option by visible text 'INR' on #ctl00_mainContent_DropDownListCurrency
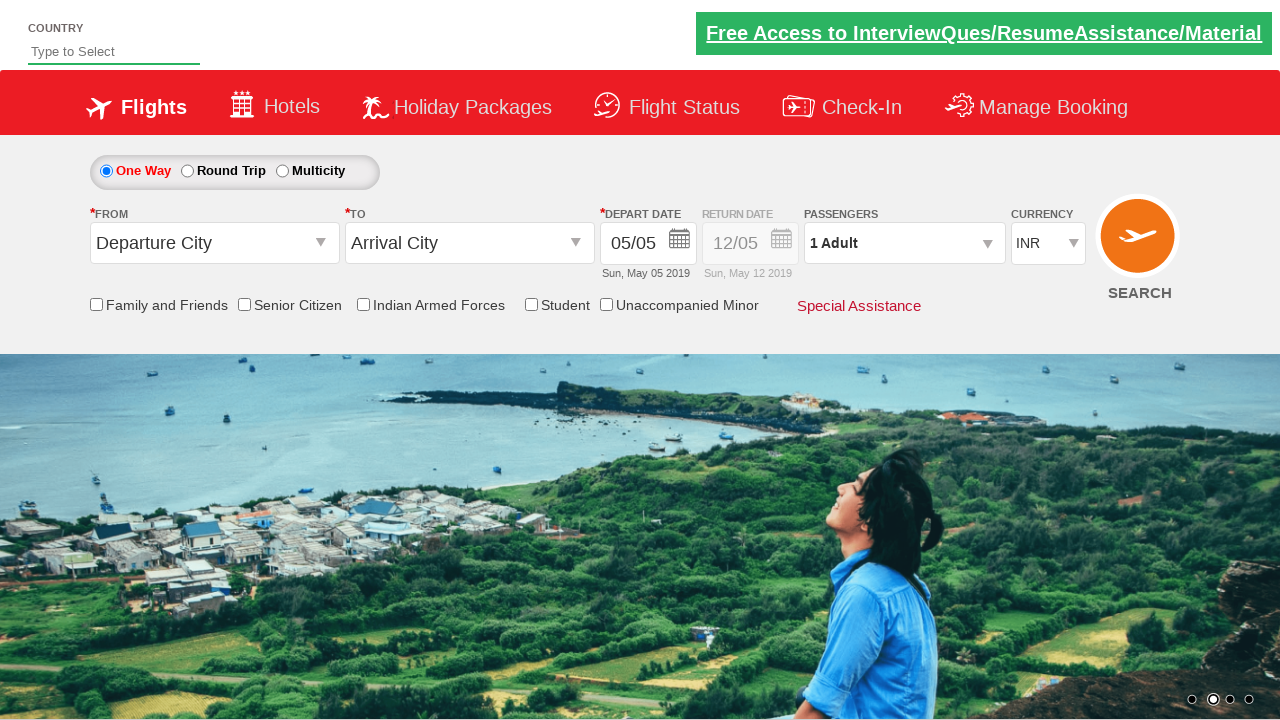

Retrieved selected currency text after text selection: INR
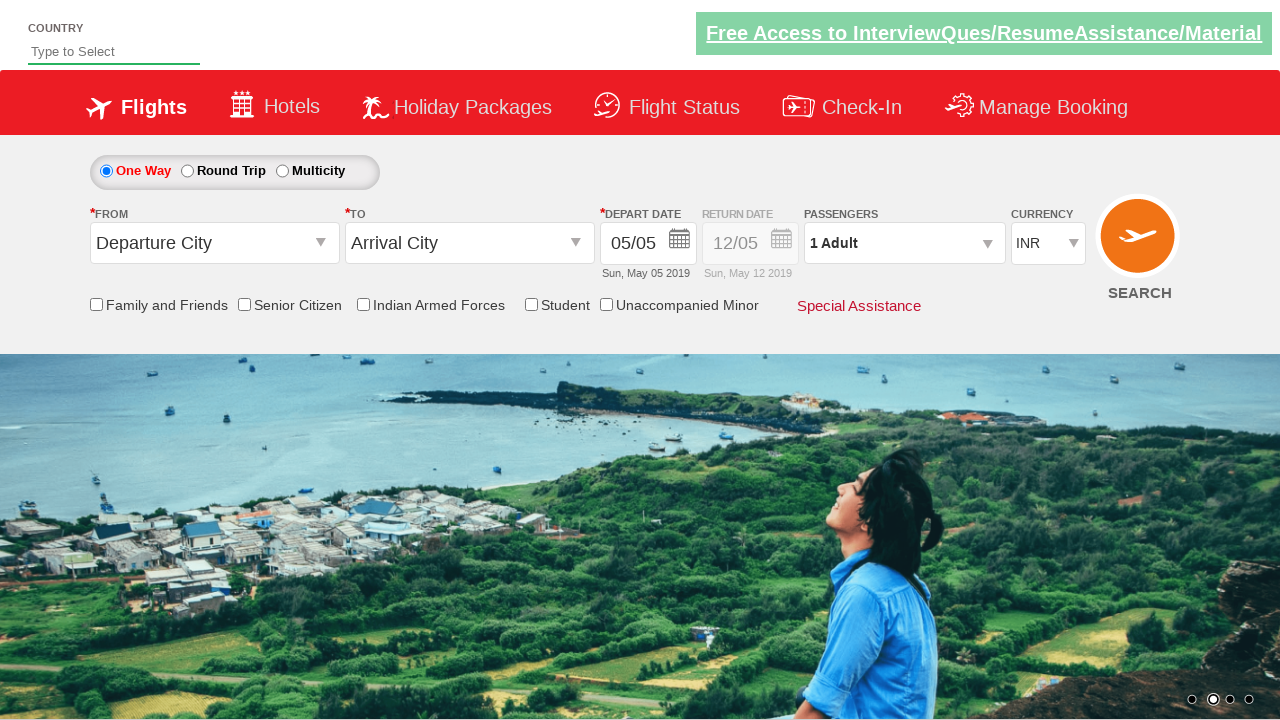

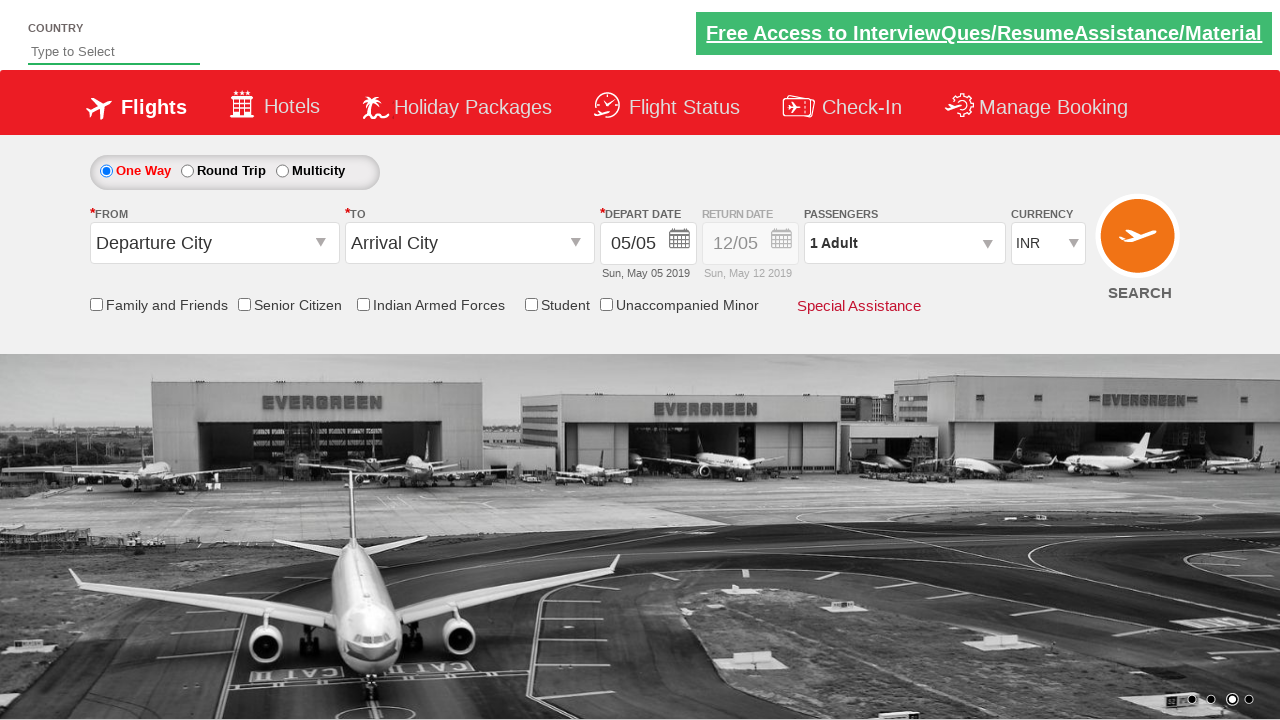